Tests multi-select dropdown functionality by selecting multiple options using different methods, then deselecting one option

Starting URL: https://v1.training-support.net/selenium/selects

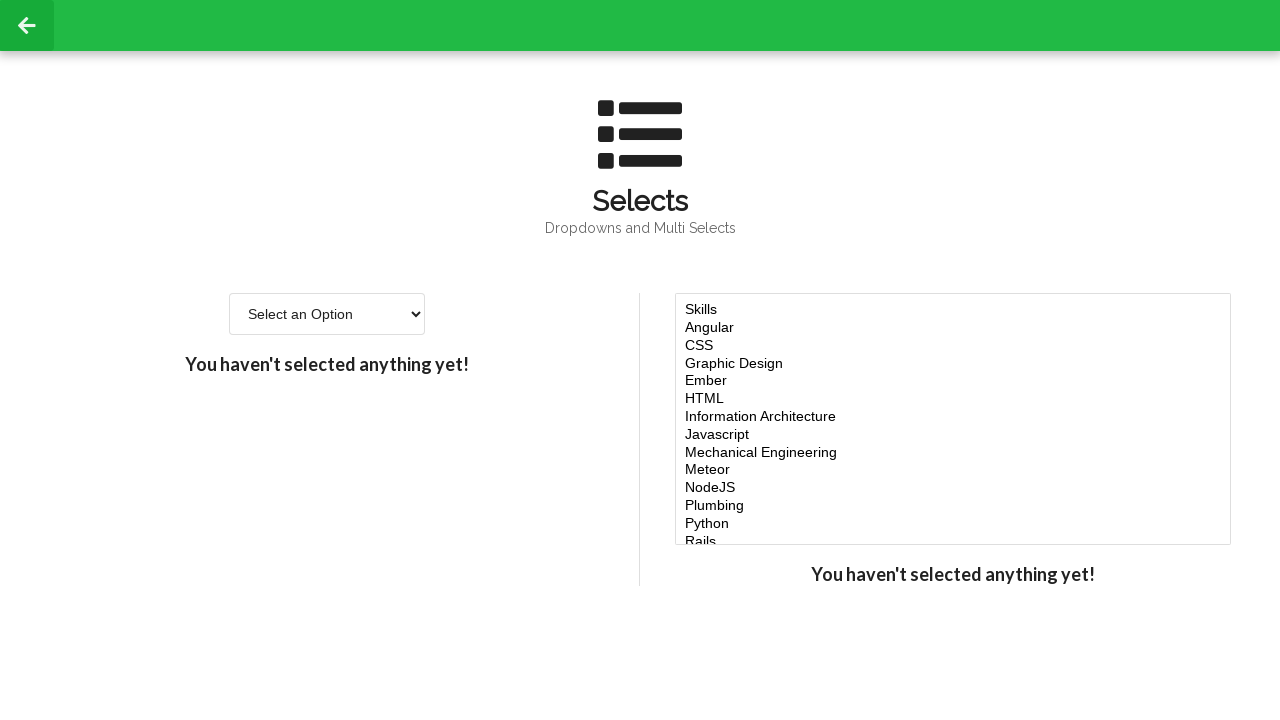

Located multi-select dropdown element
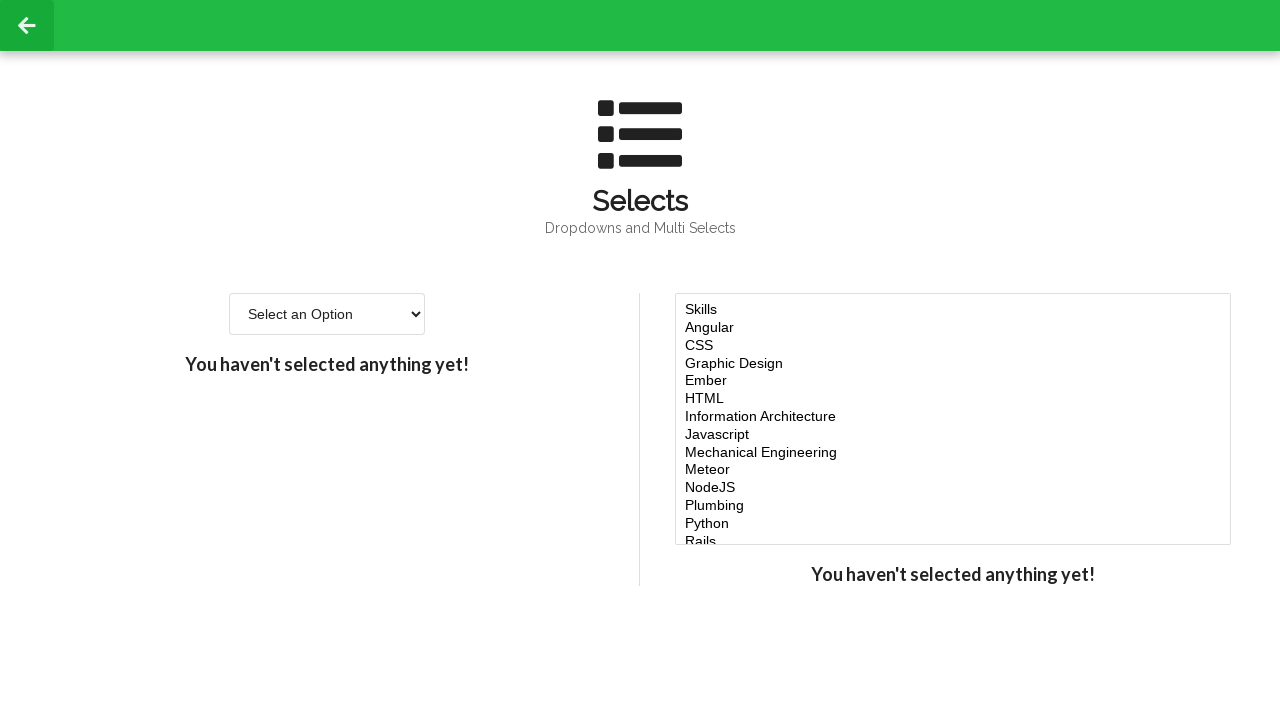

Selected 'Javascript' option by label on #multi-select
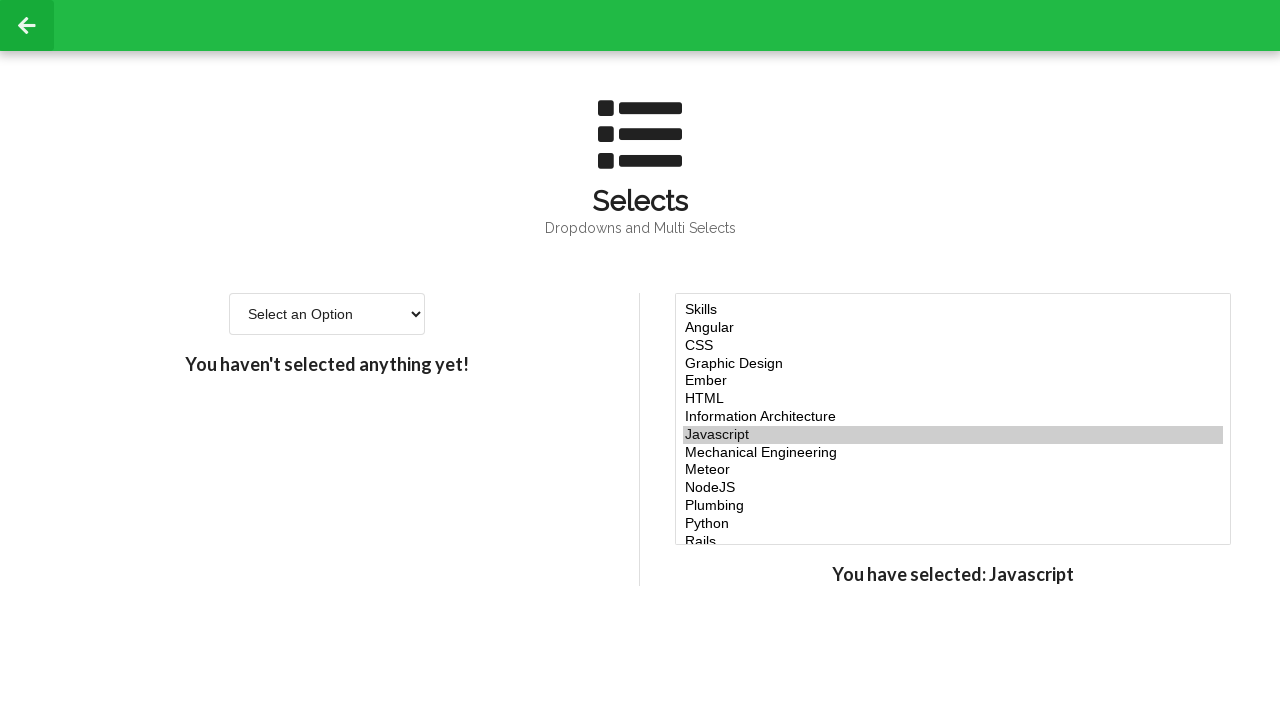

Retrieved all option elements from multi-select
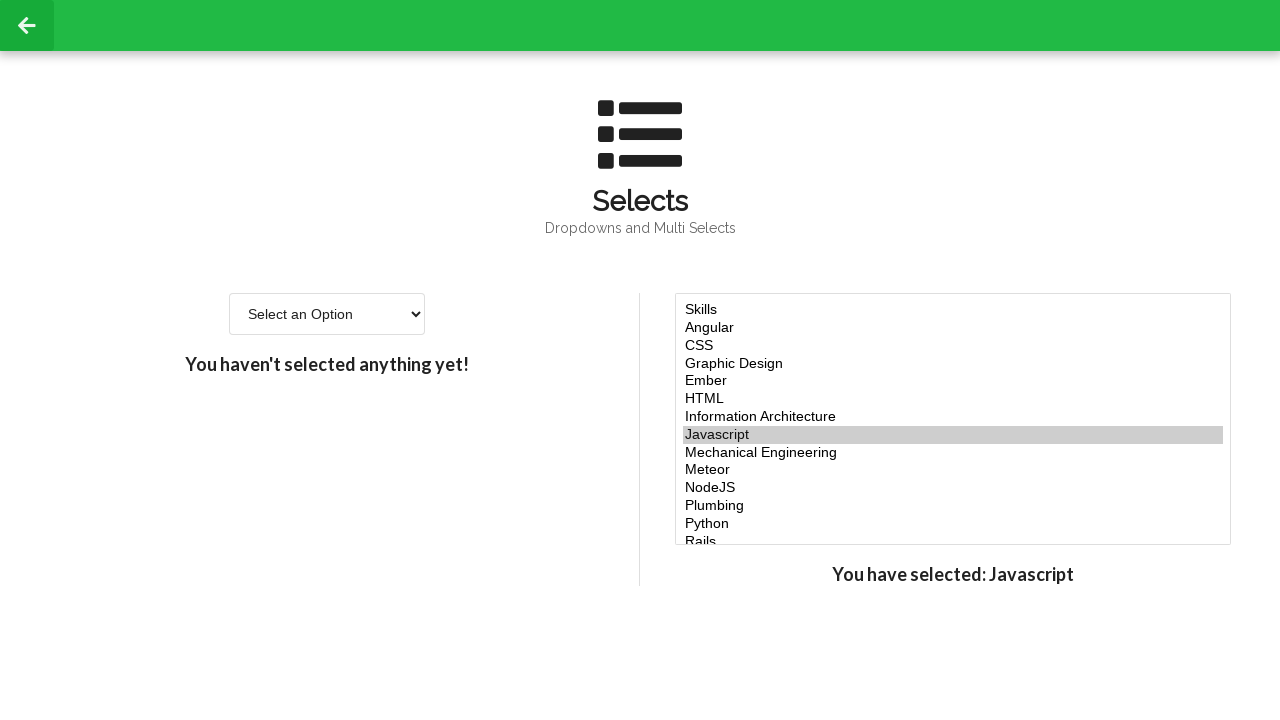

Retrieved value attribute from option at index 4
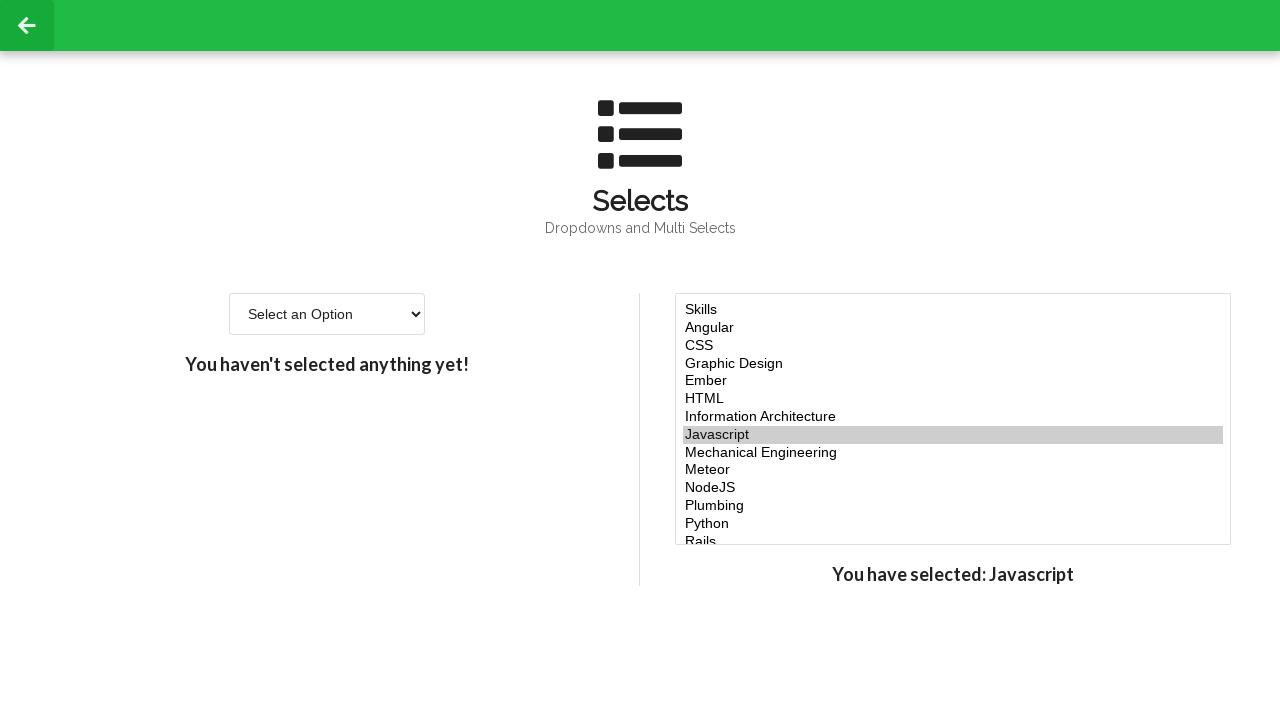

Selected option at index 4 with value 'ember' on #multi-select
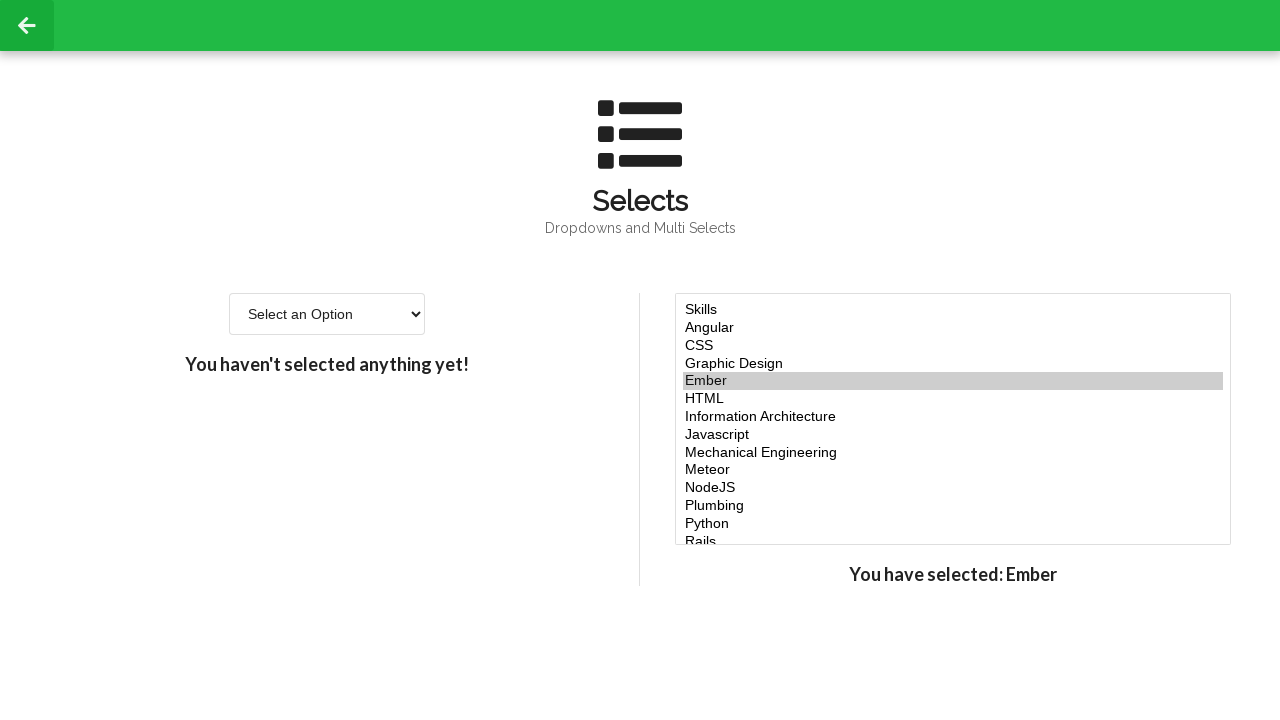

Retrieved value attribute from option at index 5
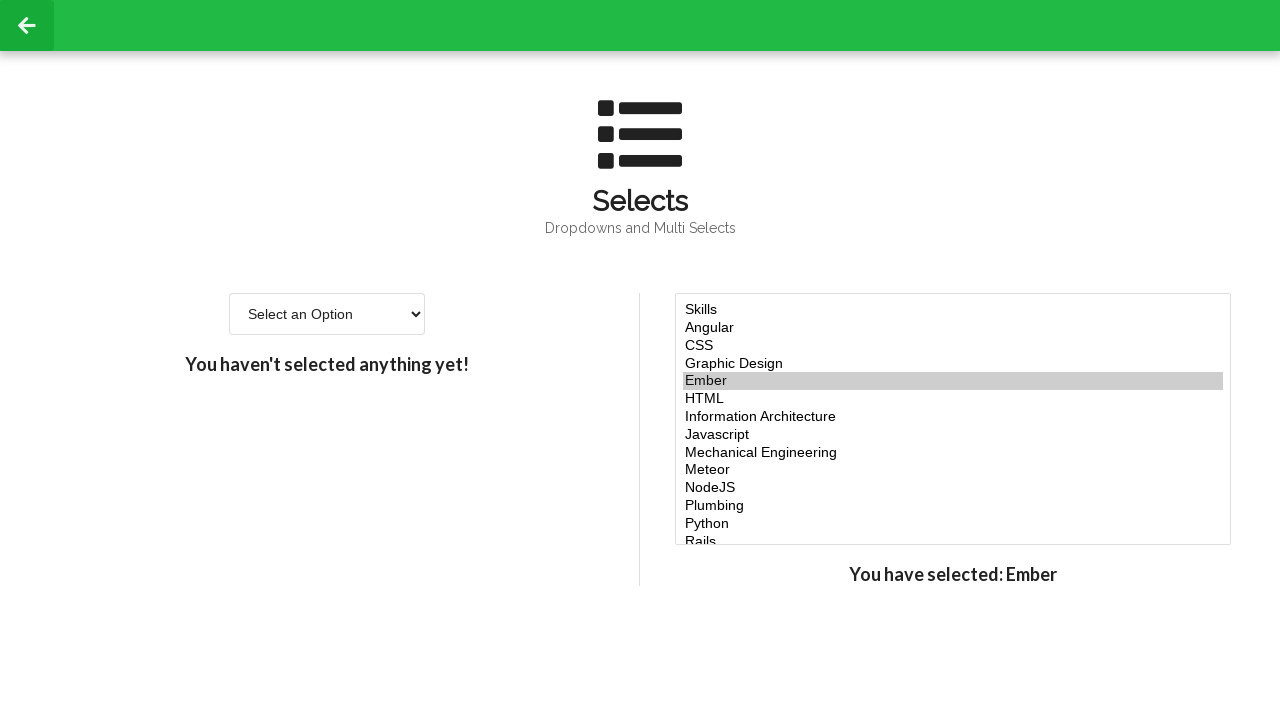

Selected option at index 5 with value 'html' on #multi-select
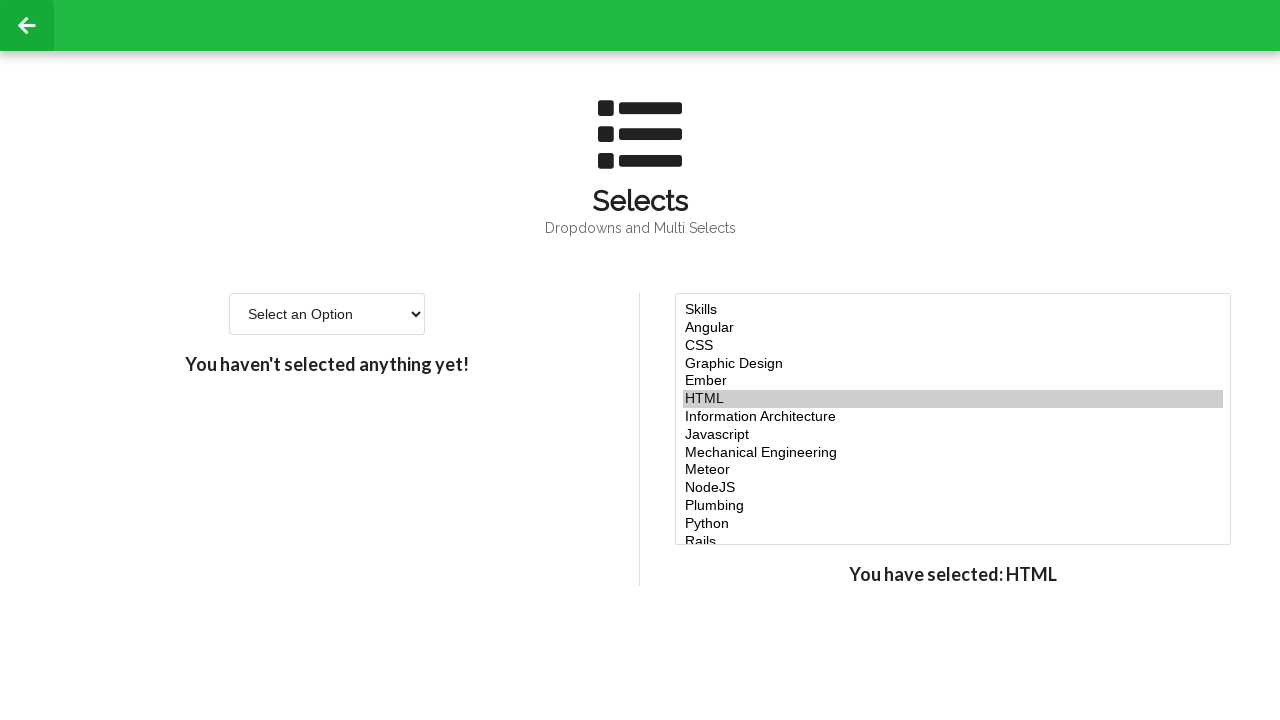

Retrieved value attribute from option at index 6
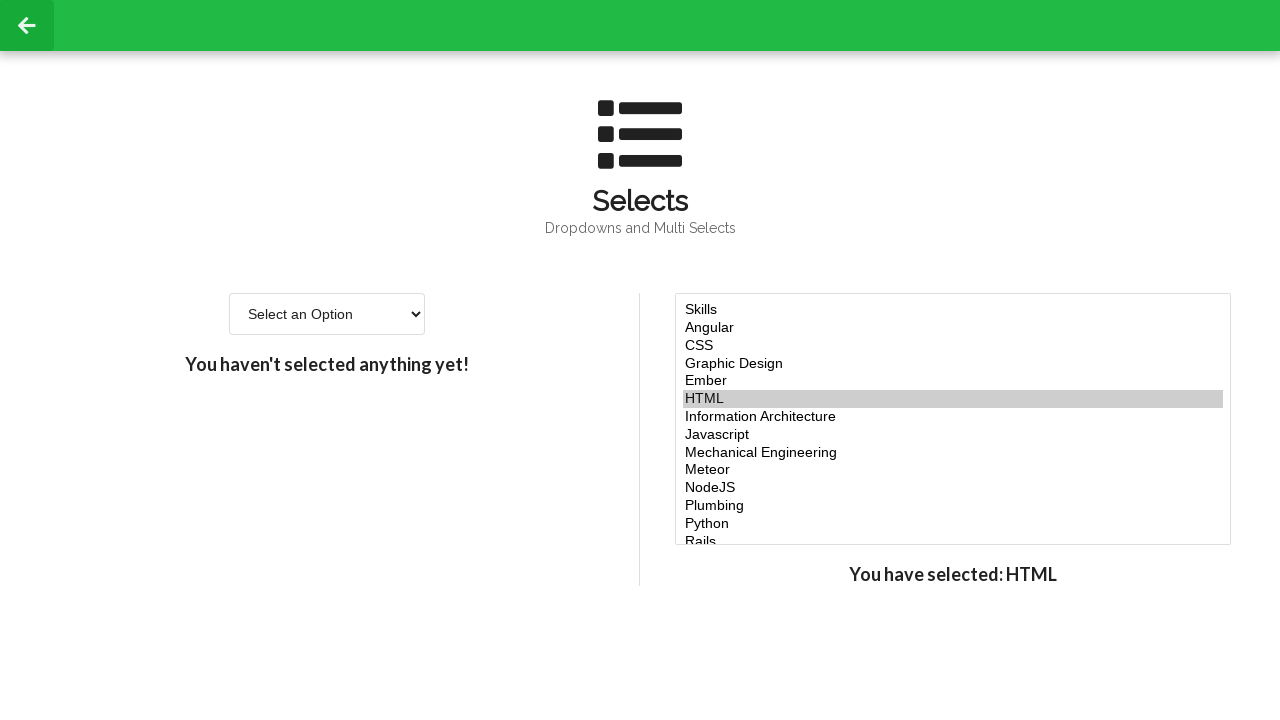

Selected option at index 6 with value 'ia' on #multi-select
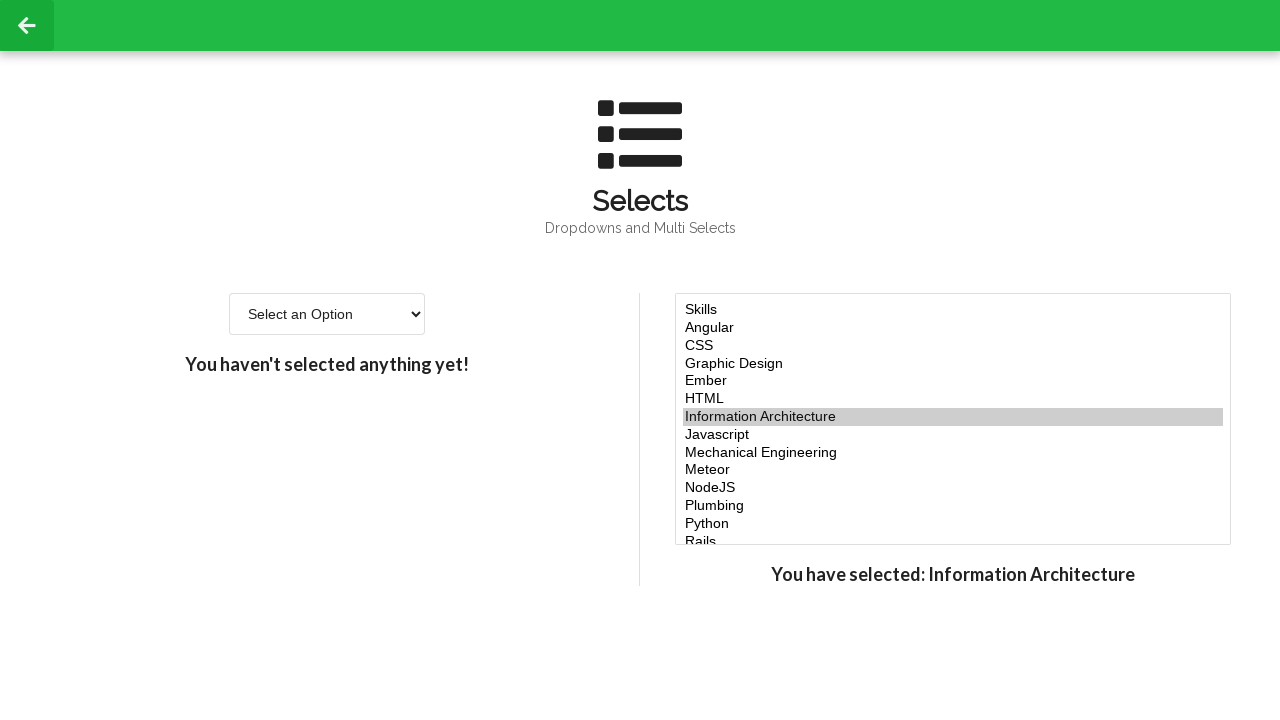

Selected option with value 'node' on #multi-select
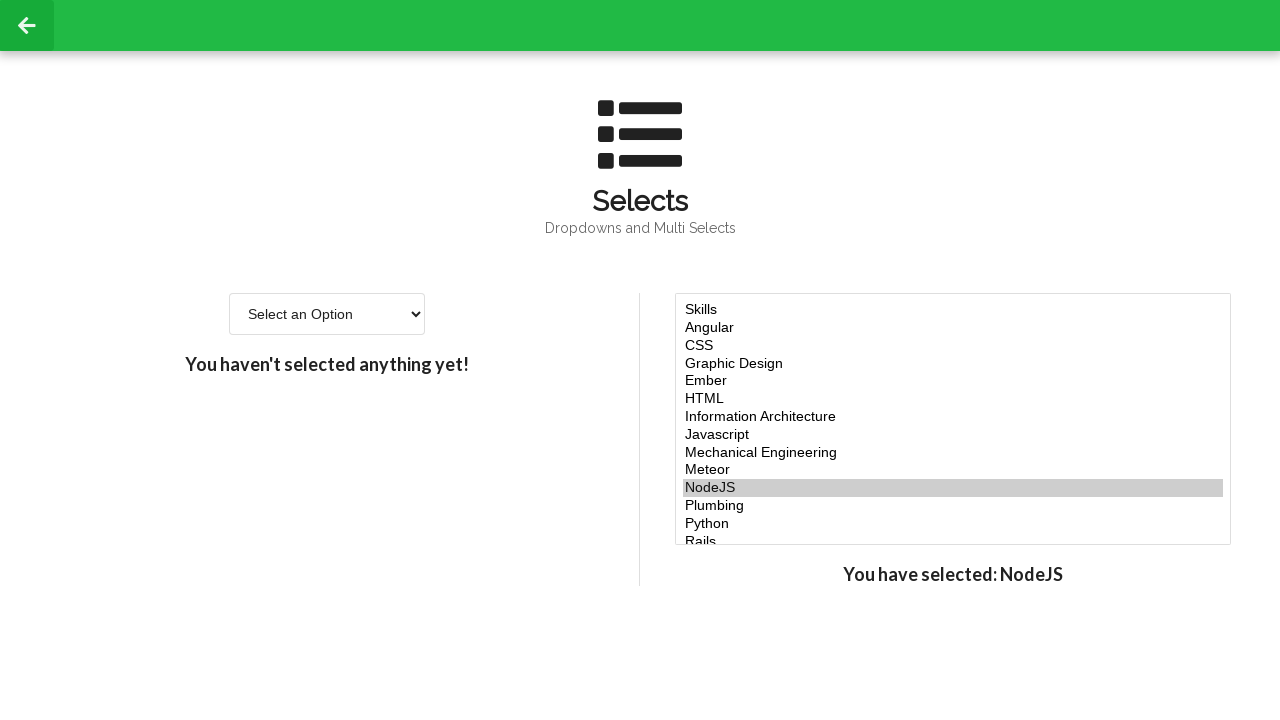

Retrieved all currently selected options
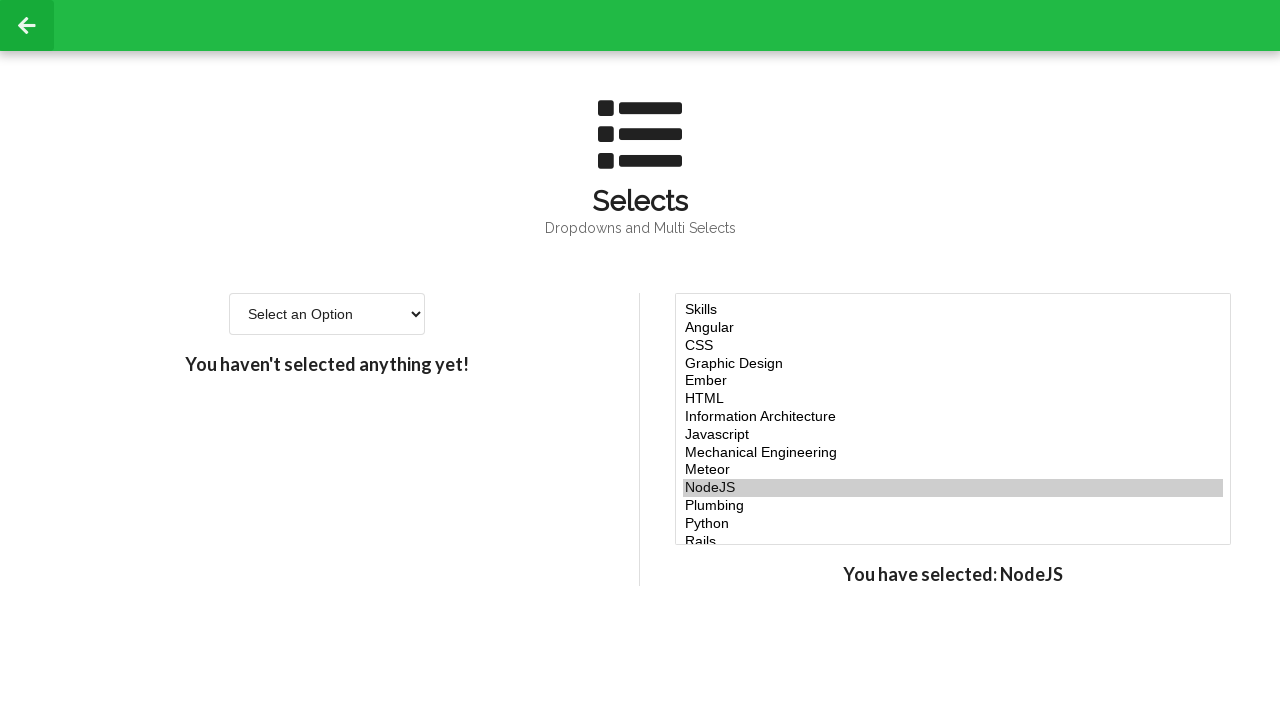

Printed all selected option text values
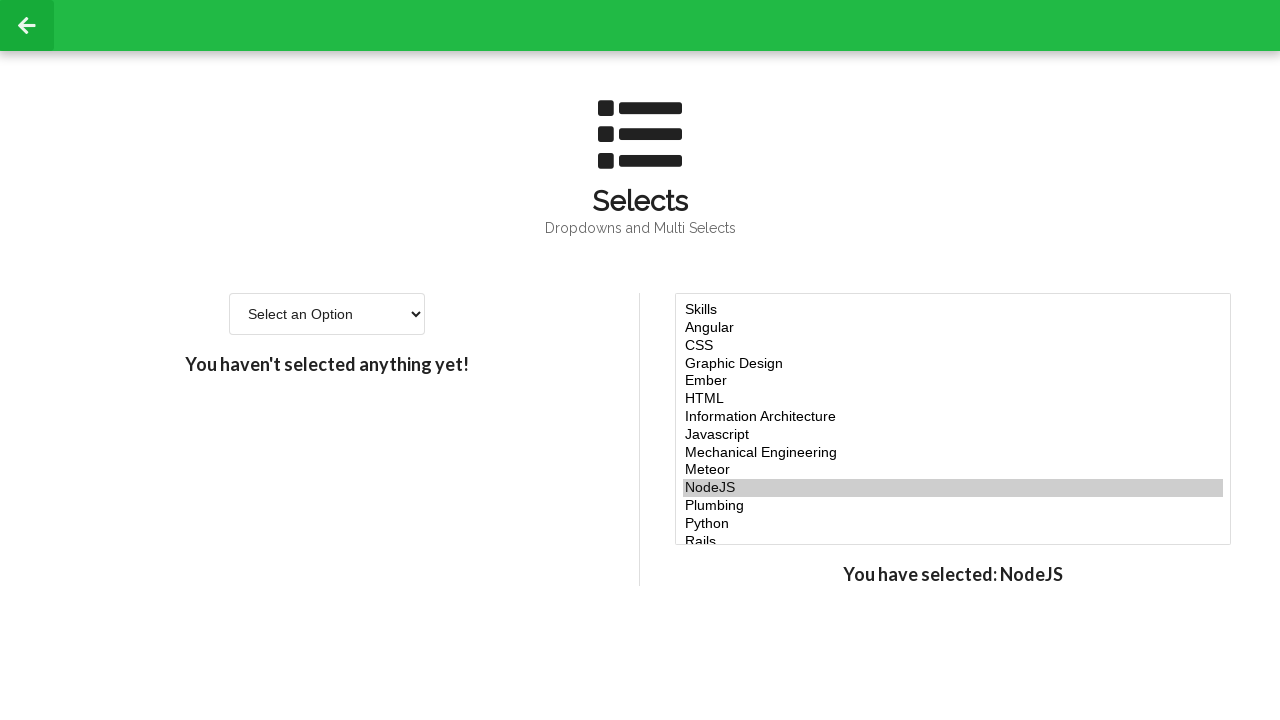

Retrieved all currently selected option values
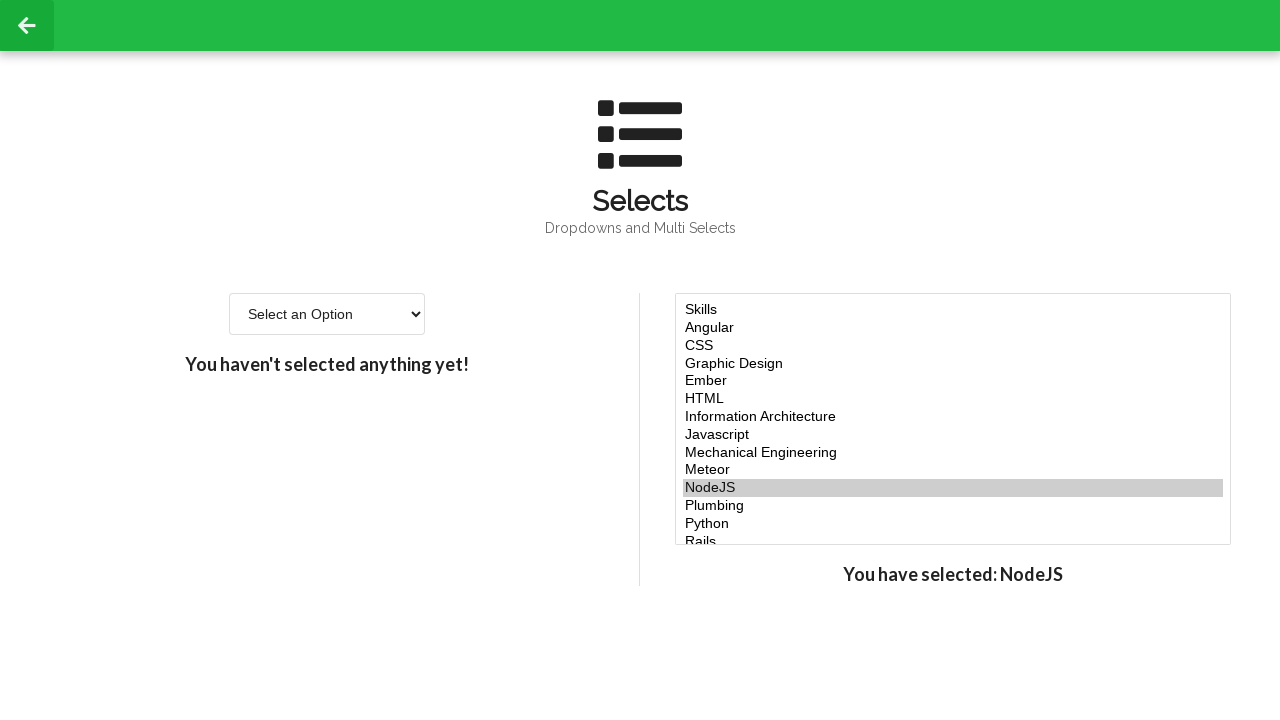

Retrieved value of option at index 5 to deselect: 'html'
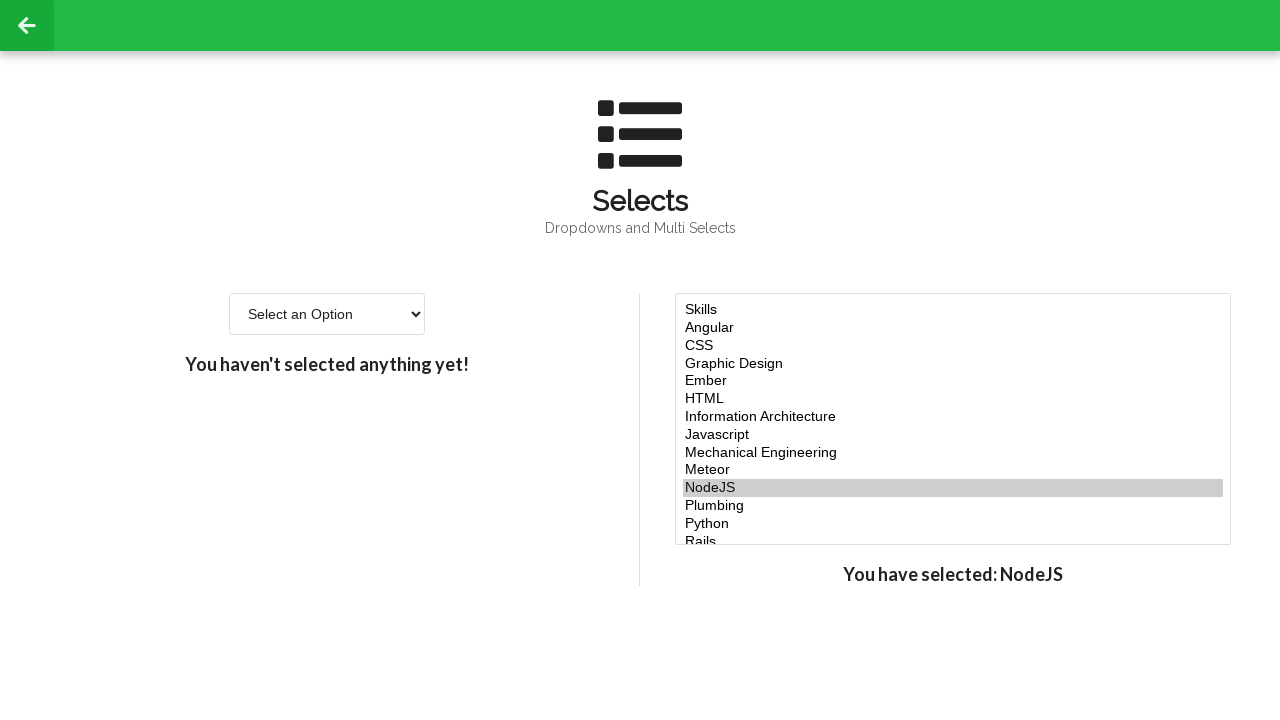

Created new selection list excluding the option at index 5
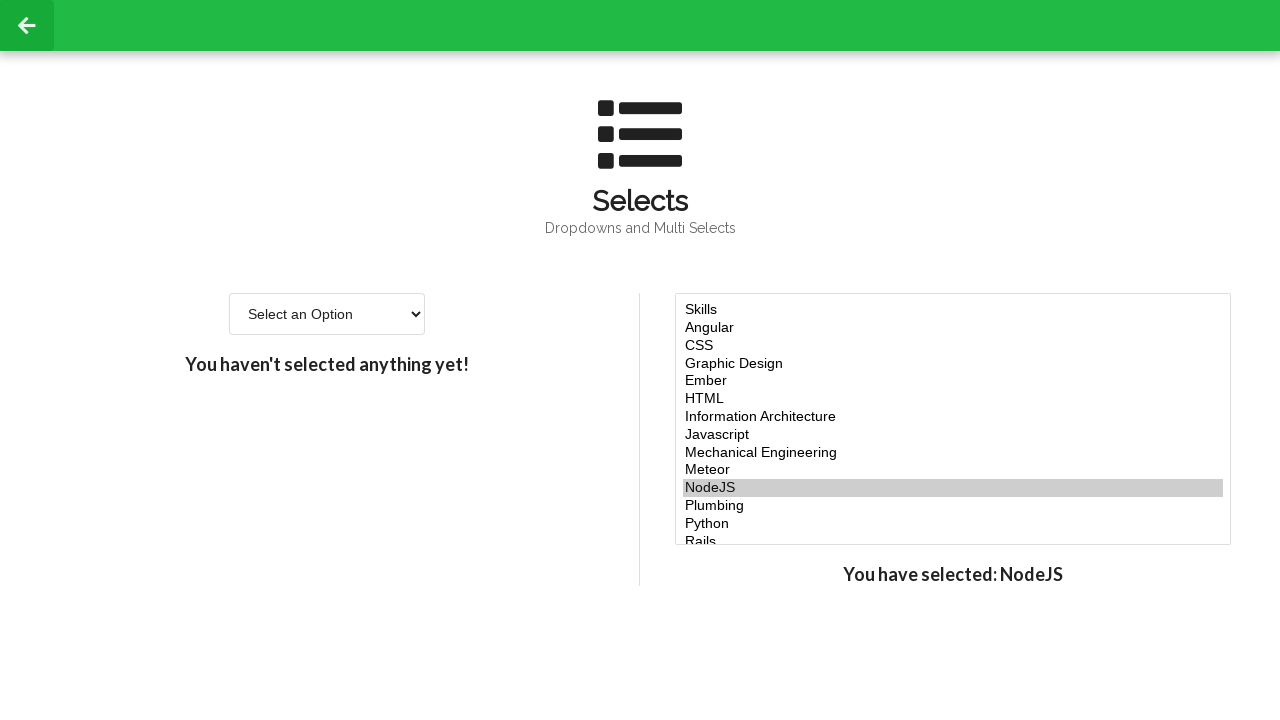

Reselected all options except the one at index 5 (deselection complete) on #multi-select
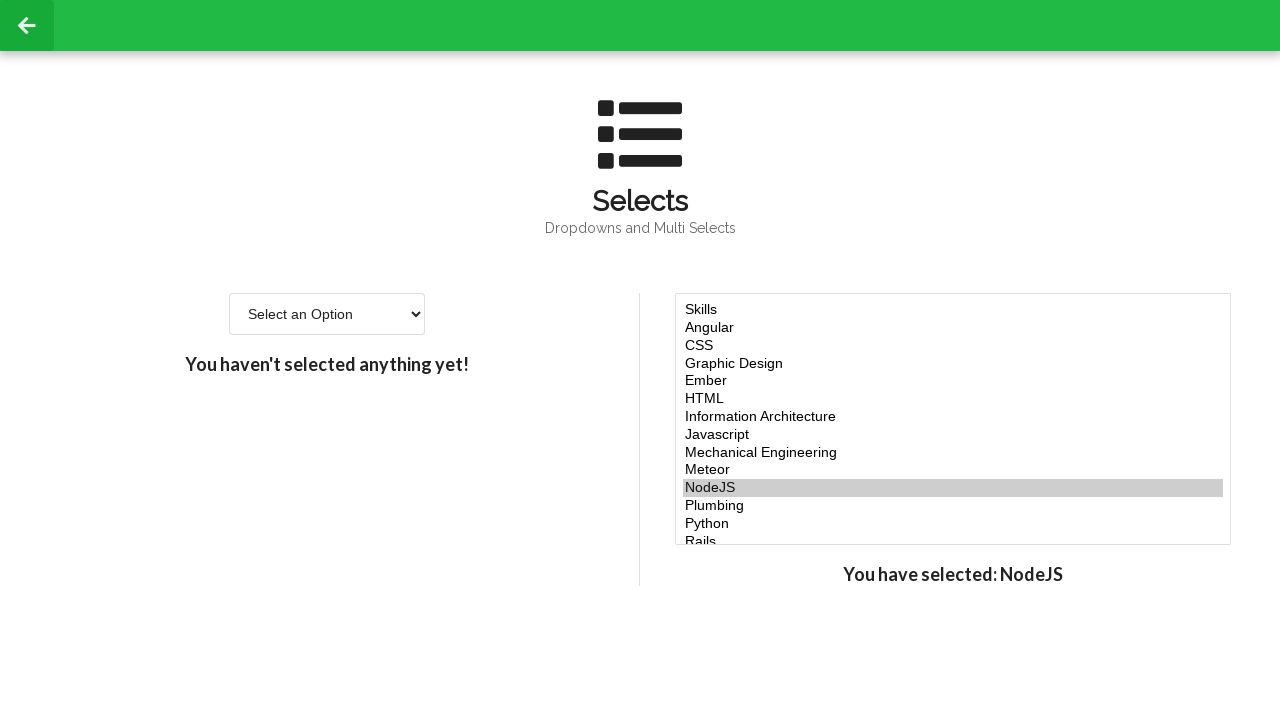

Retrieved all currently selected options after deselection
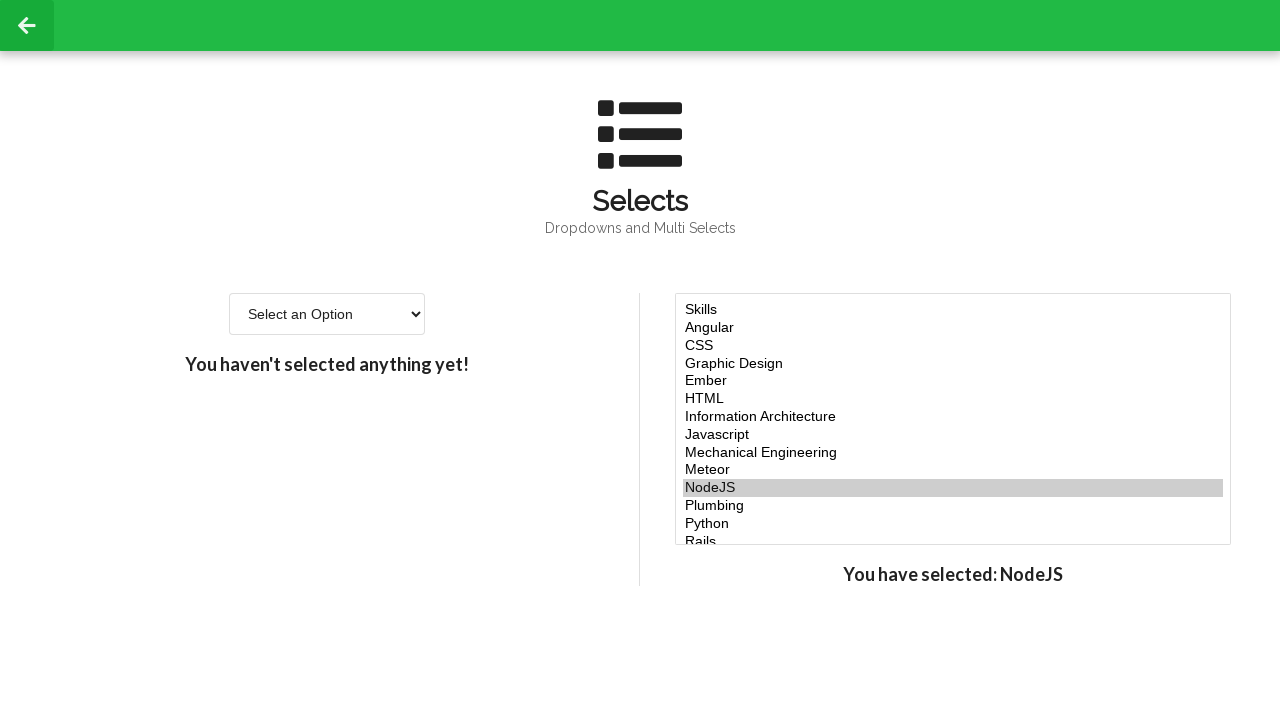

Printed final list of all selected option text values
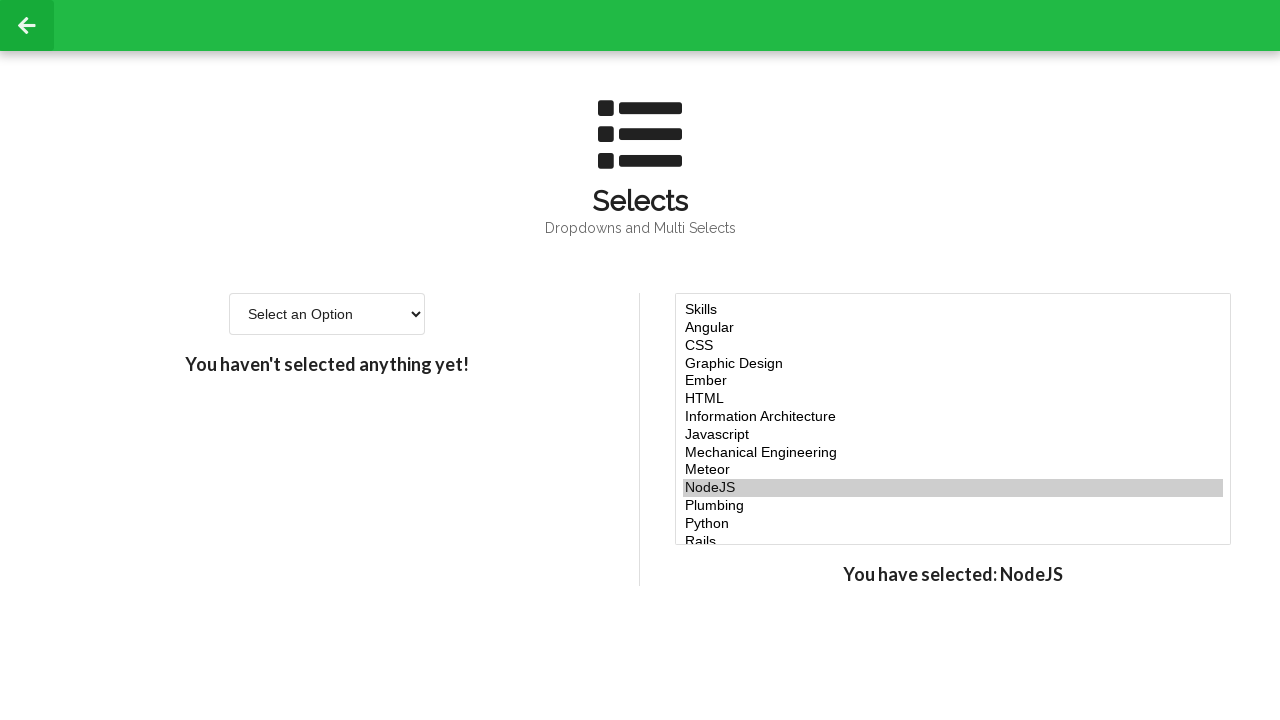

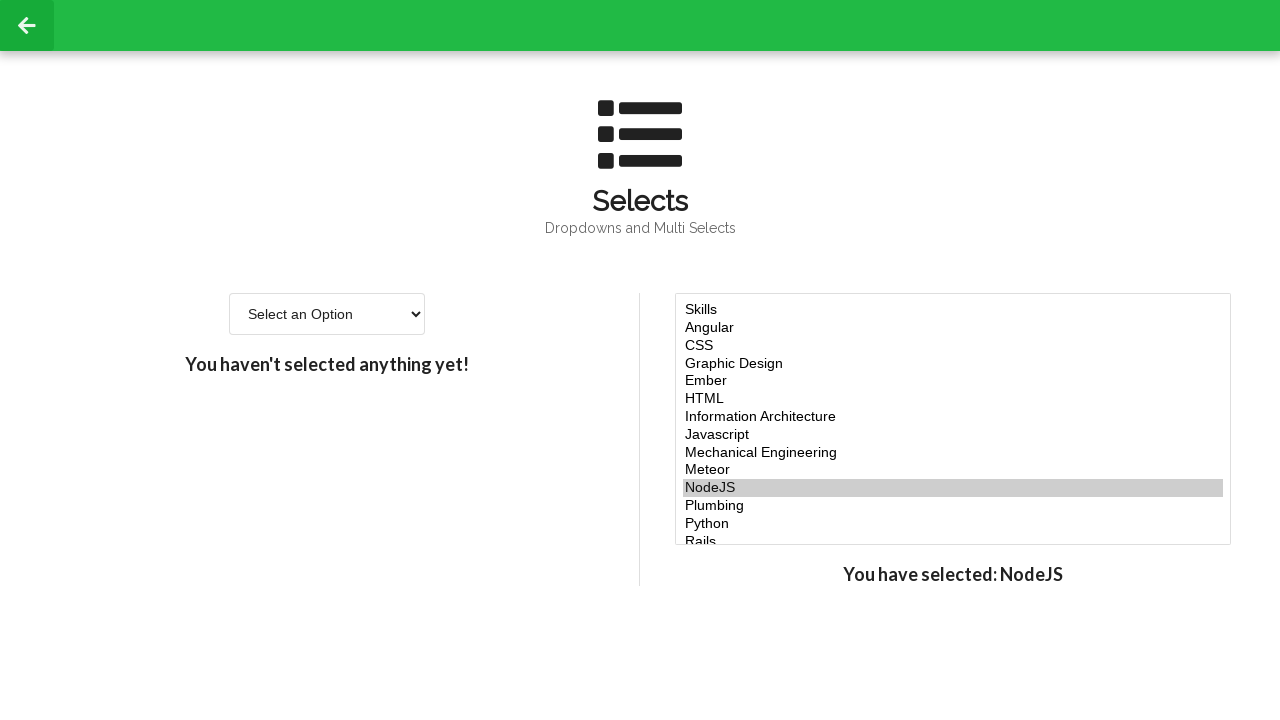